Tests job search functionality by navigating to the jobs listing page, clicking a navigation link, entering a search query for "SDET Automation", and submitting the search form

Starting URL: https://alchemy.hguy.co/jobs/

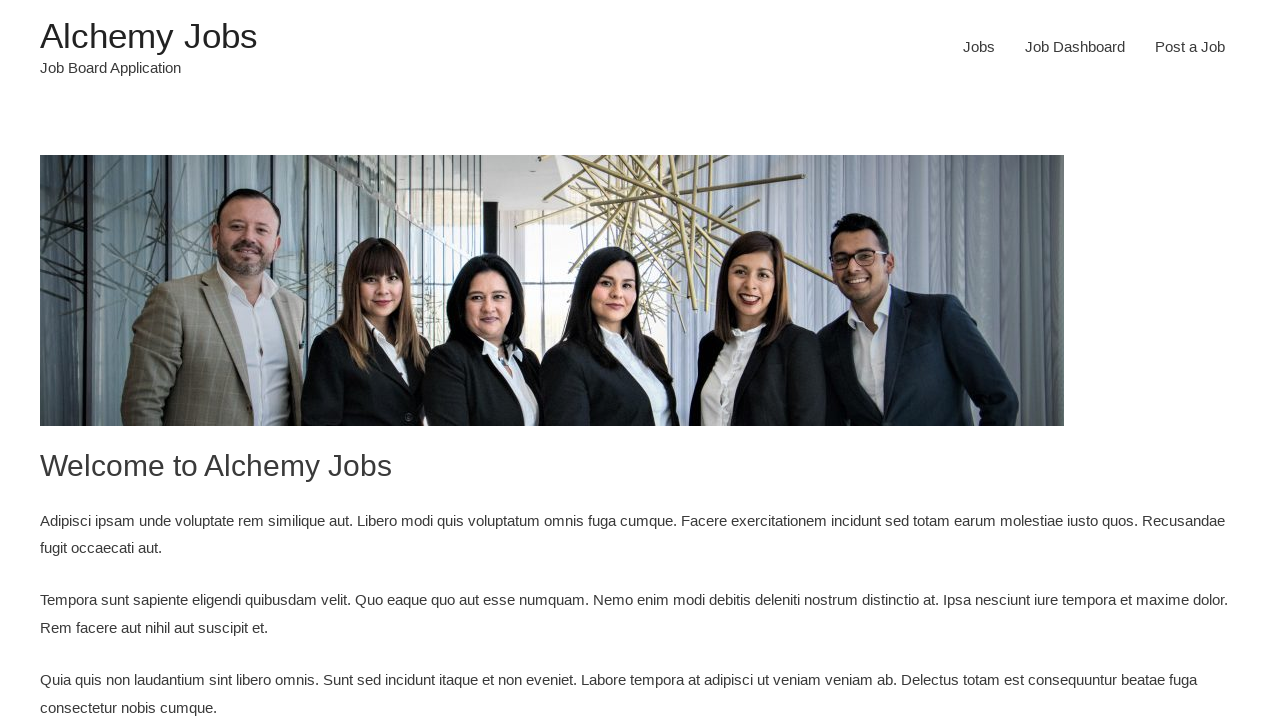

Clicked Jobs navigation link at (979, 47) on xpath=//header/div[1]/div[1]/div[1]/div[1]/div[3]/div[1]/nav[1]/div[1]/ul[1]/li[
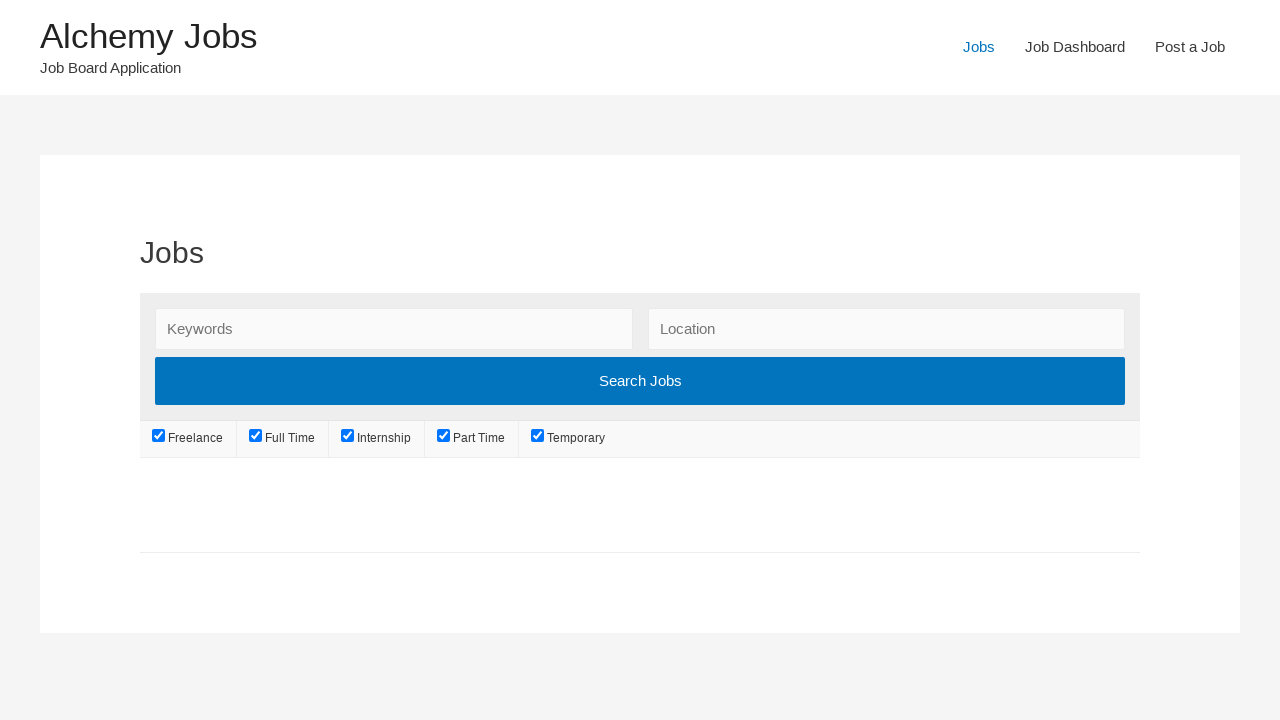

Entered 'SDET Automation' in search keywords field on input#search_keywords
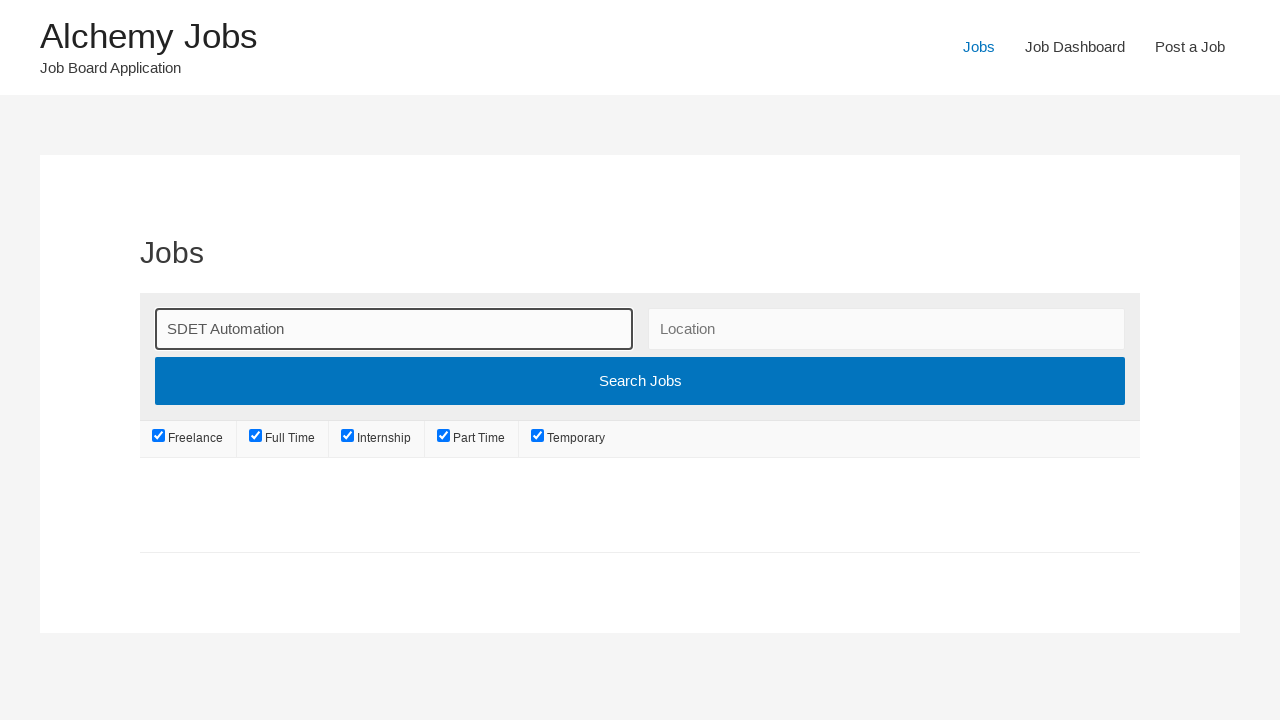

Clicked search/filter button to submit job search at (640, 381) on xpath=//body/div[@id='page']/div[@id='content']/div[1]/div[1]/main[1]/article[1]
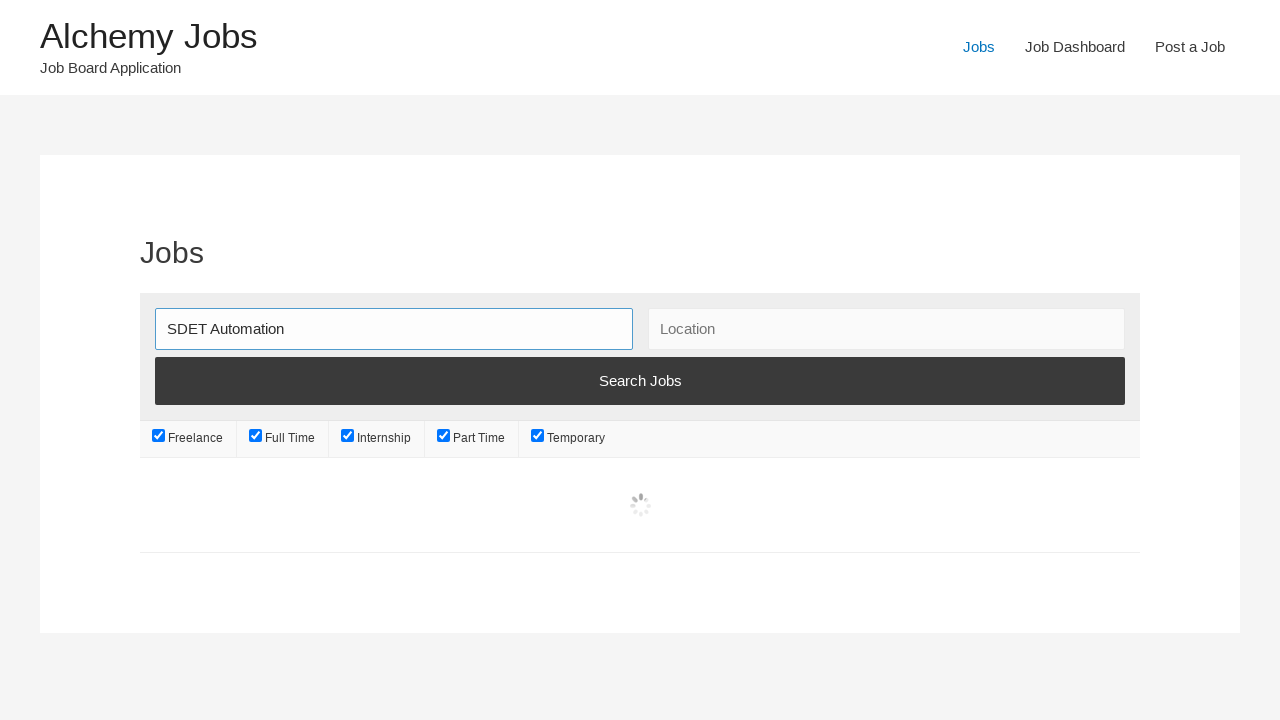

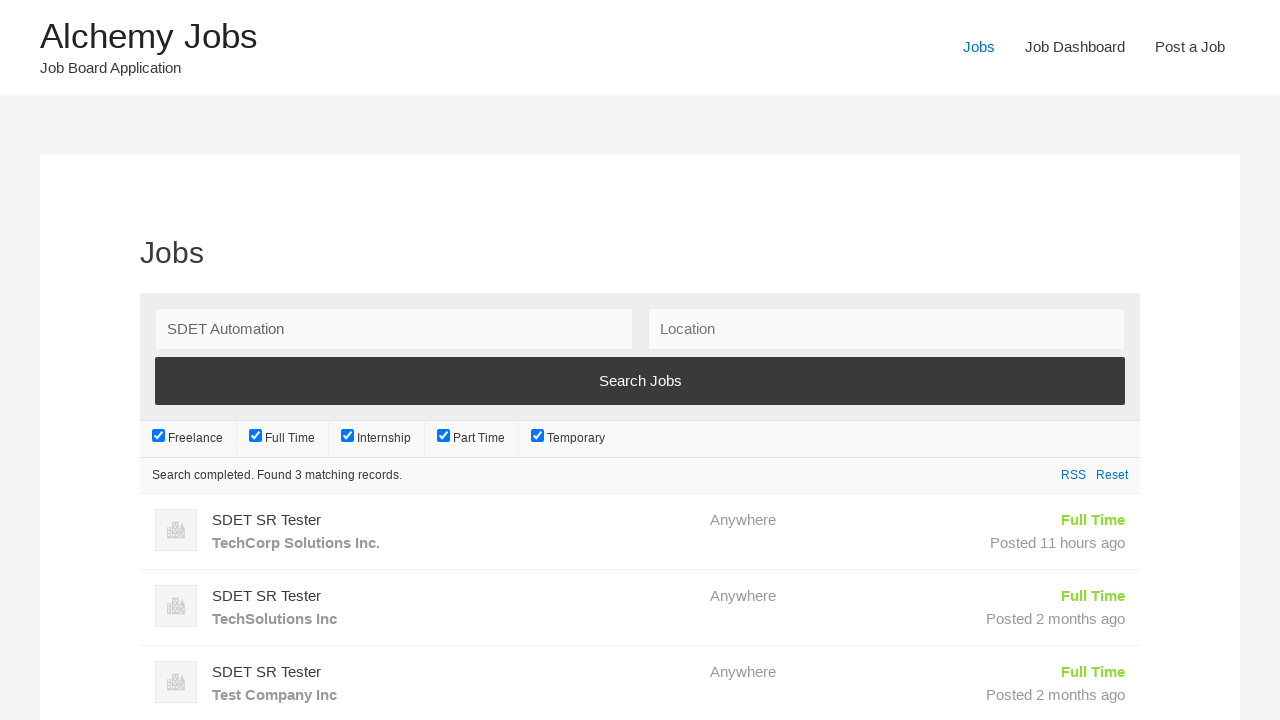